Tests drag and drop functionality on jQuery UI demo by dragging an element onto a drop target and verifying the "Dropped!" text appears

Starting URL: https://jqueryui.com/droppable/

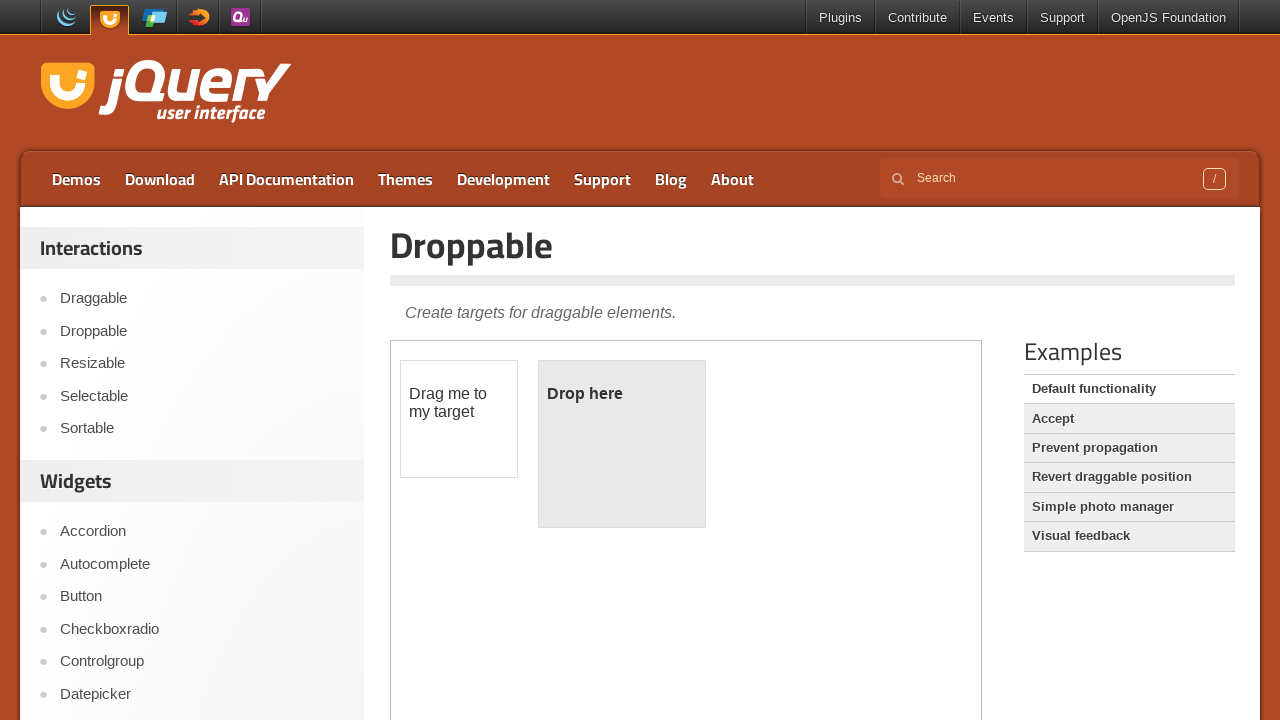

Located the demo iframe containing drag and drop elements
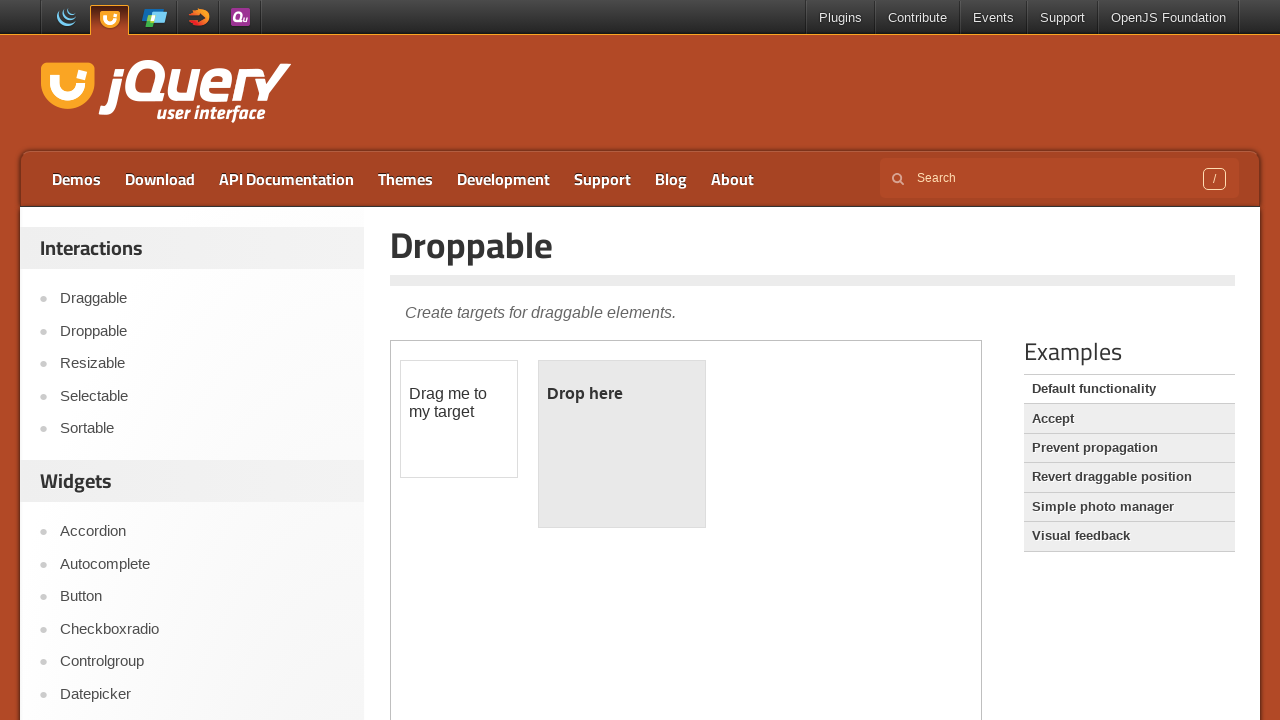

Located the draggable element (#draggable) within the iframe
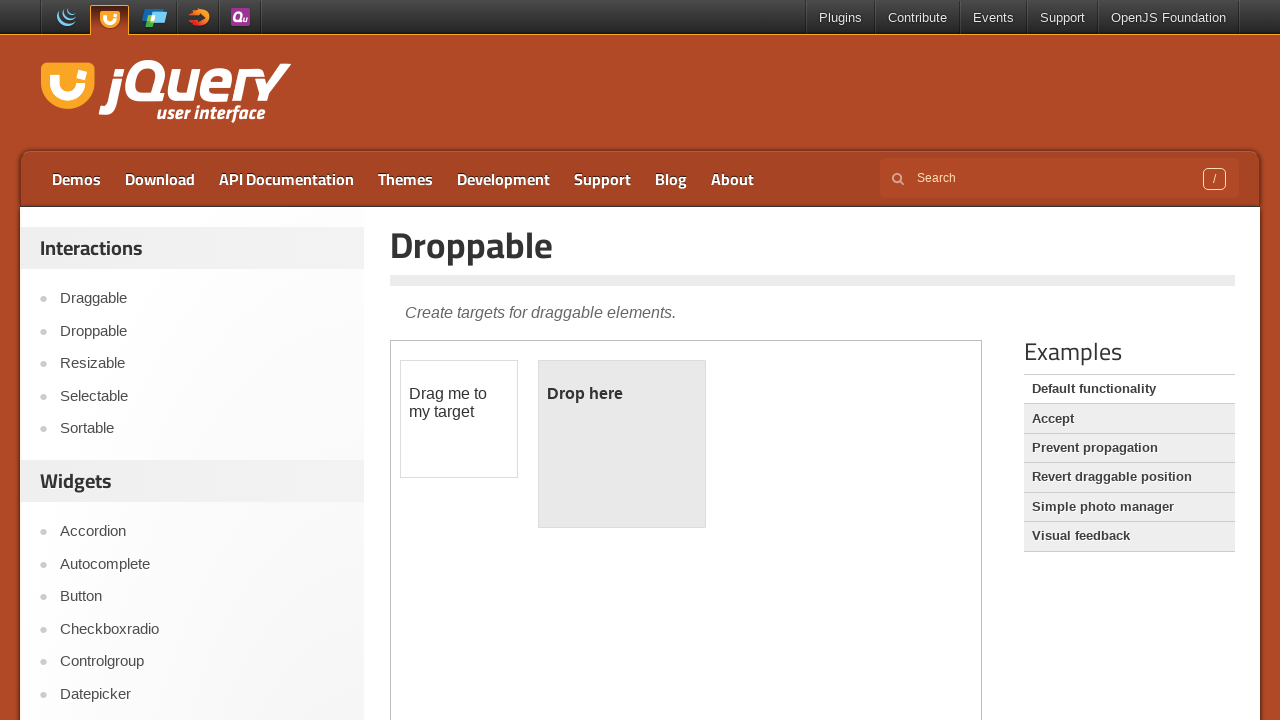

Located the drop target element (#droppable) within the iframe
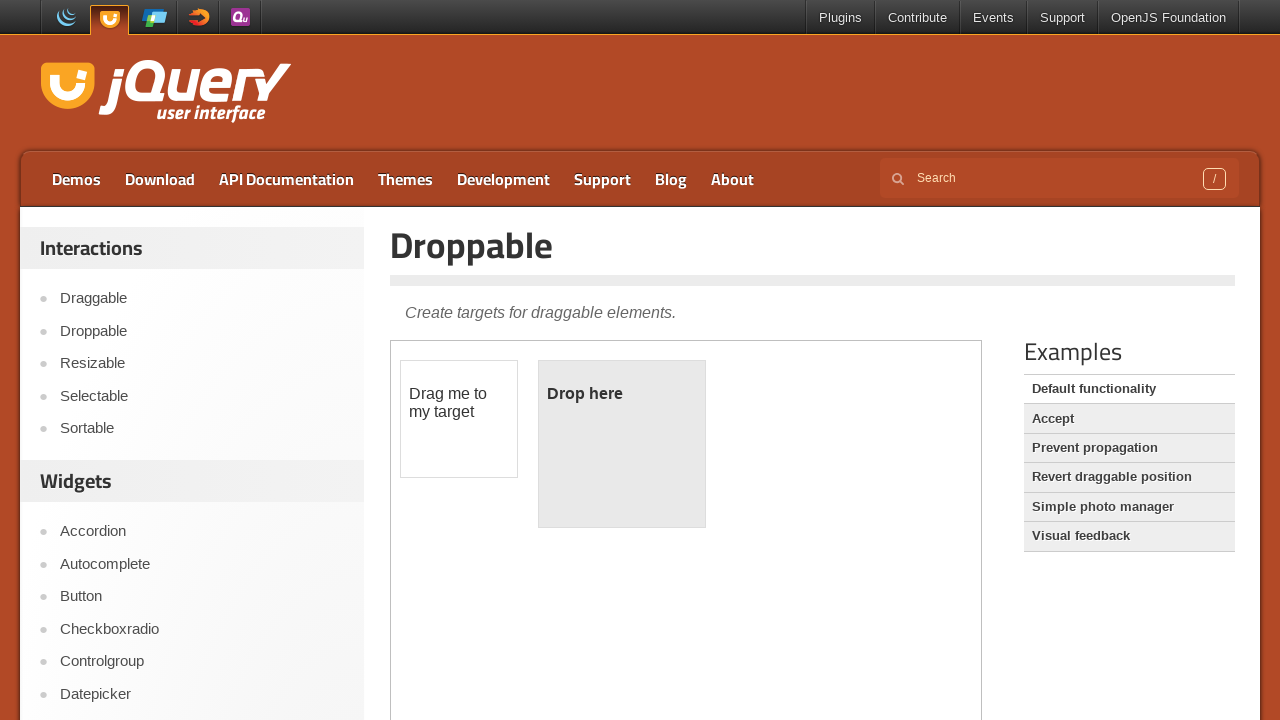

Dragged the #draggable element onto the #droppable target at (622, 444)
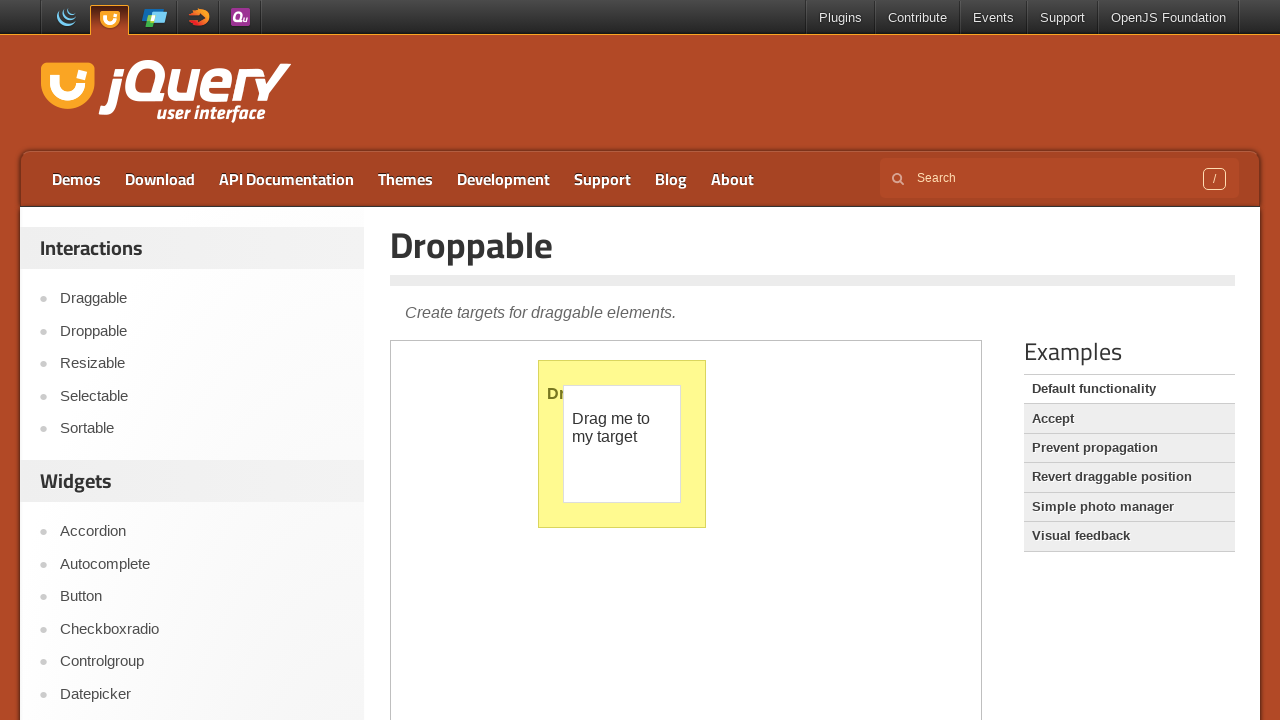

Verified that 'Dropped!' text appears in the drop target, confirming successful drag and drop
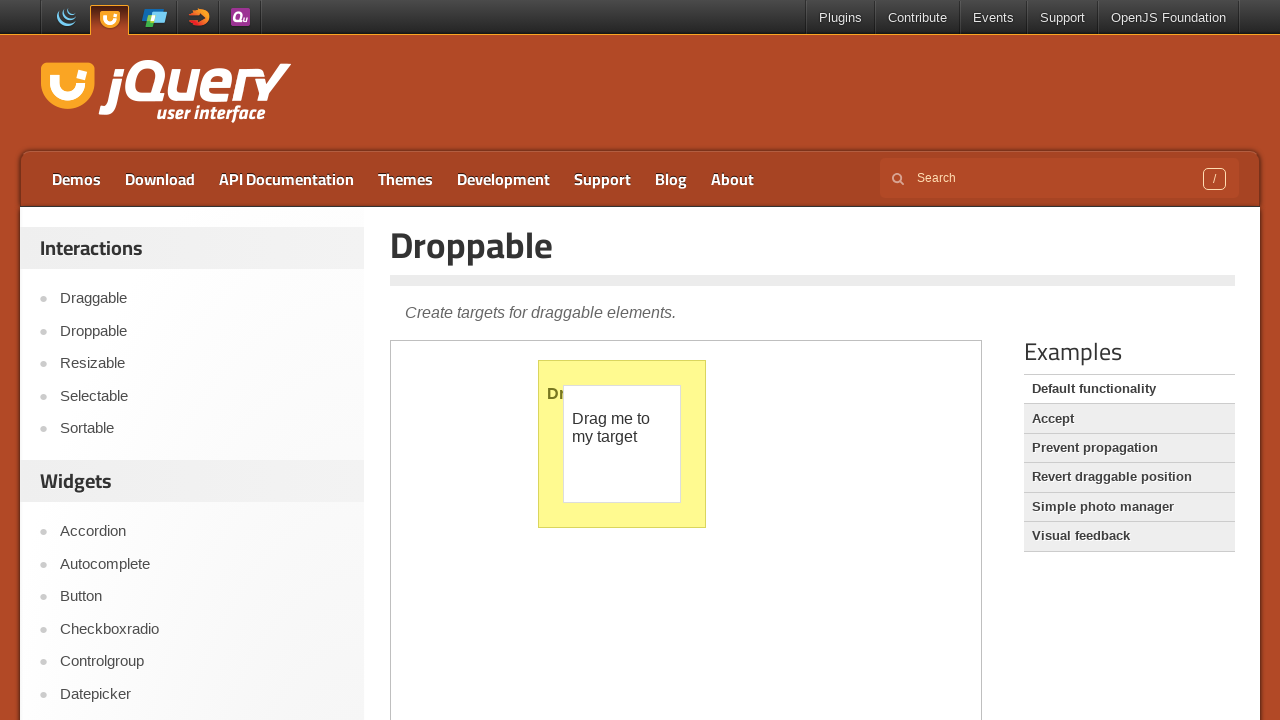

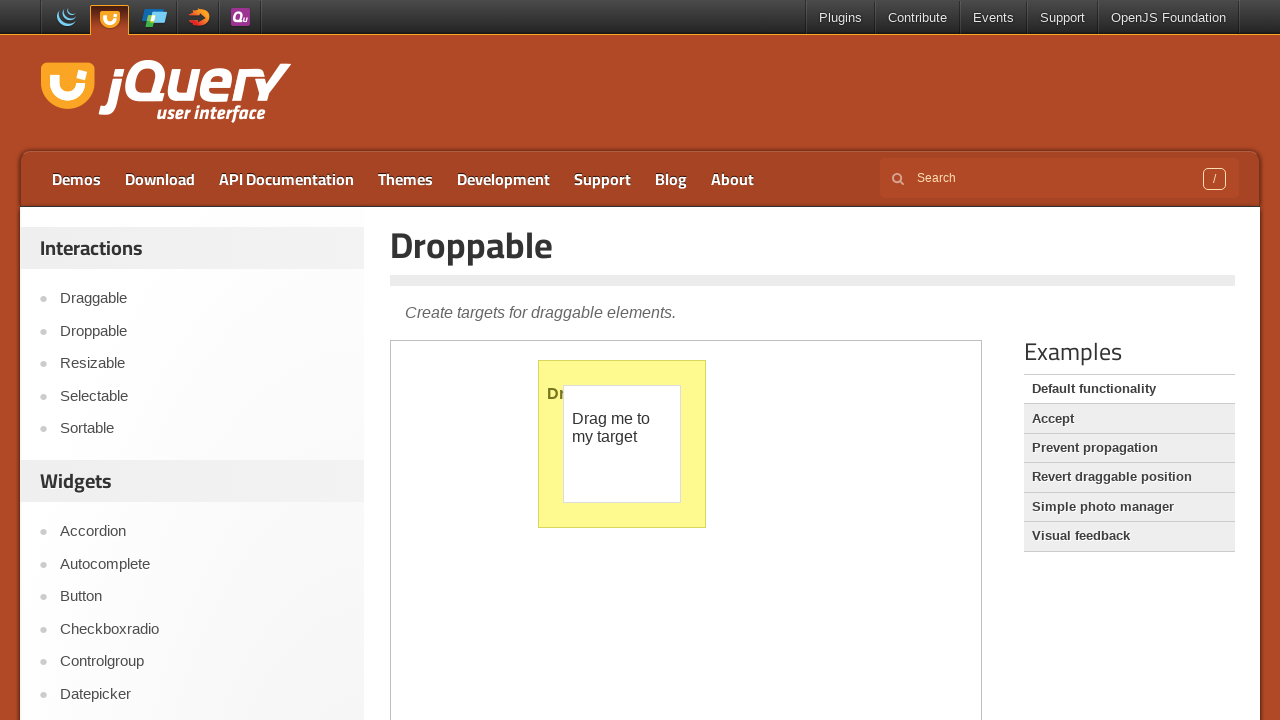